Tests that clicking the Form Authentication link redirects to the Login Page

Starting URL: https://the-internet.herokuapp.com/

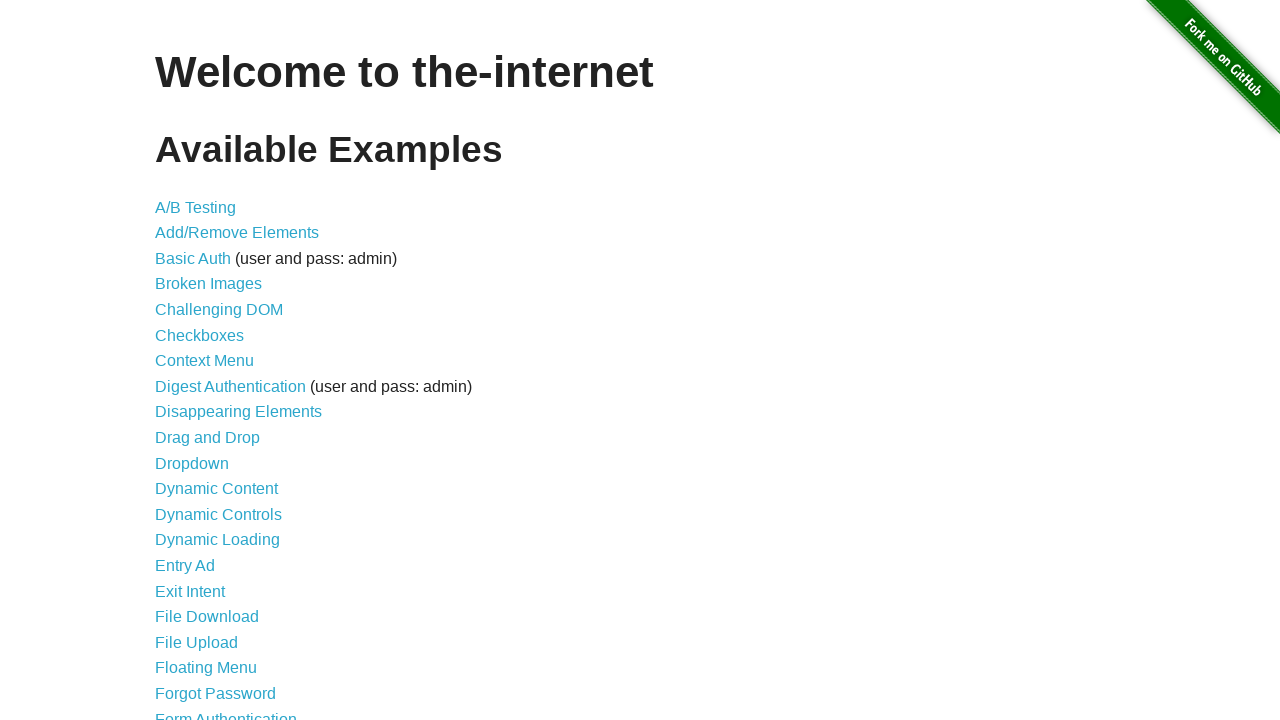

Clicked the Form Authentication link at (226, 712) on a[href='/login']
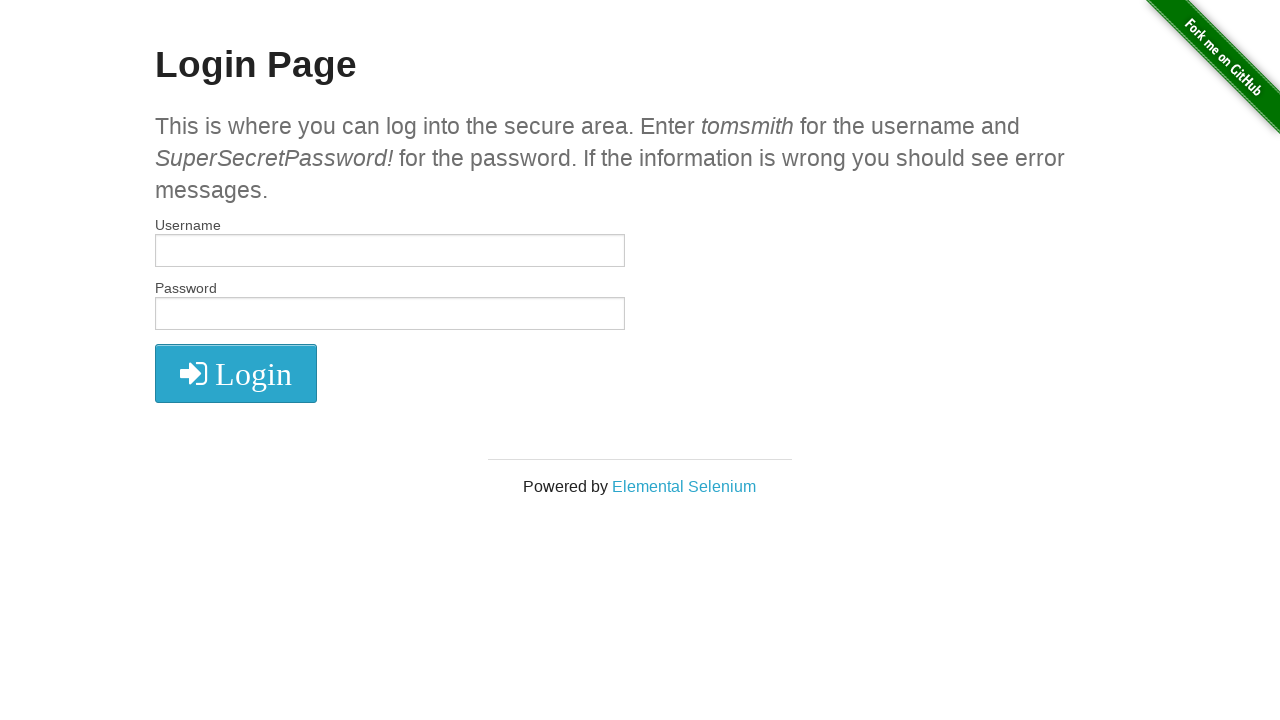

Login page header loaded
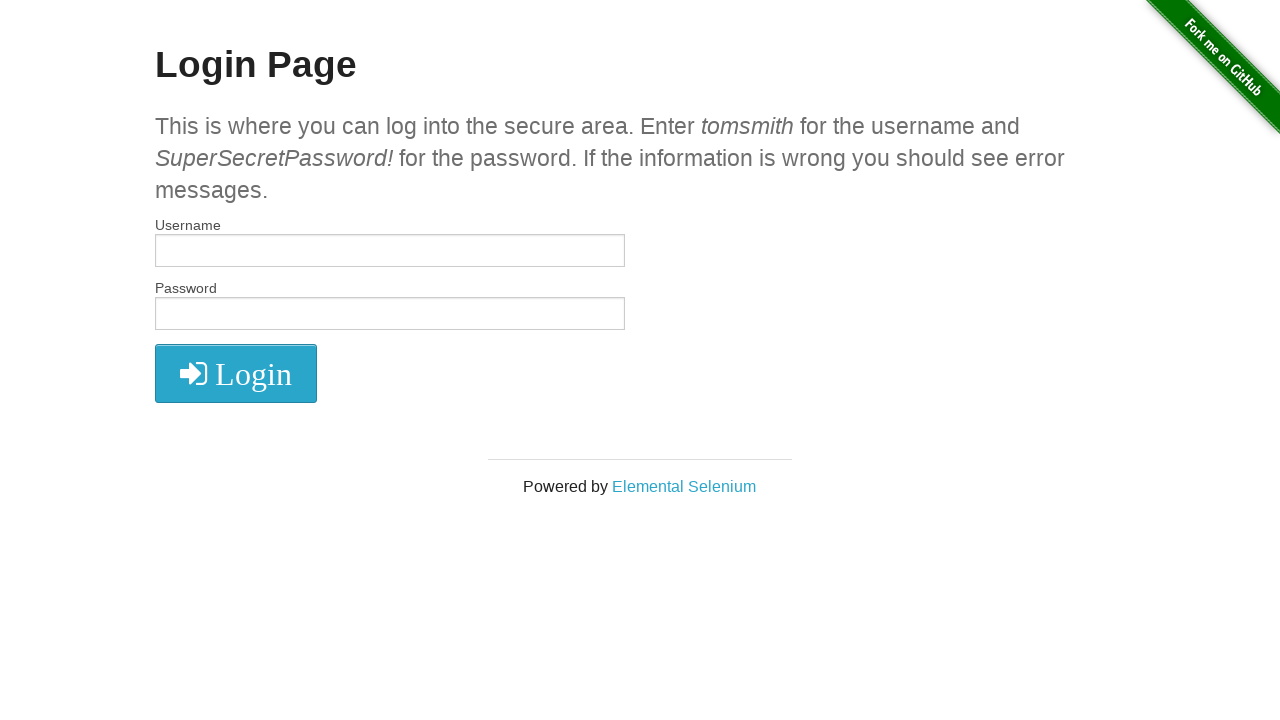

Retrieved h2 header text content
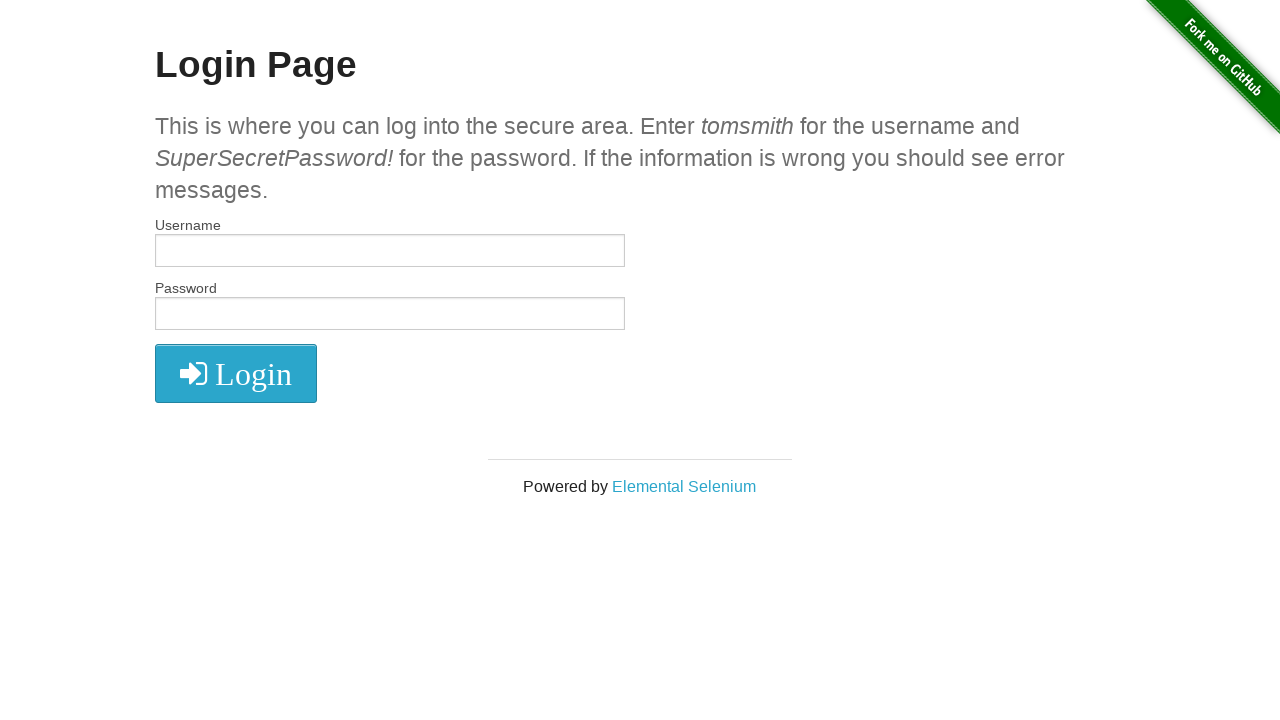

Verified header text equals 'Login Page'
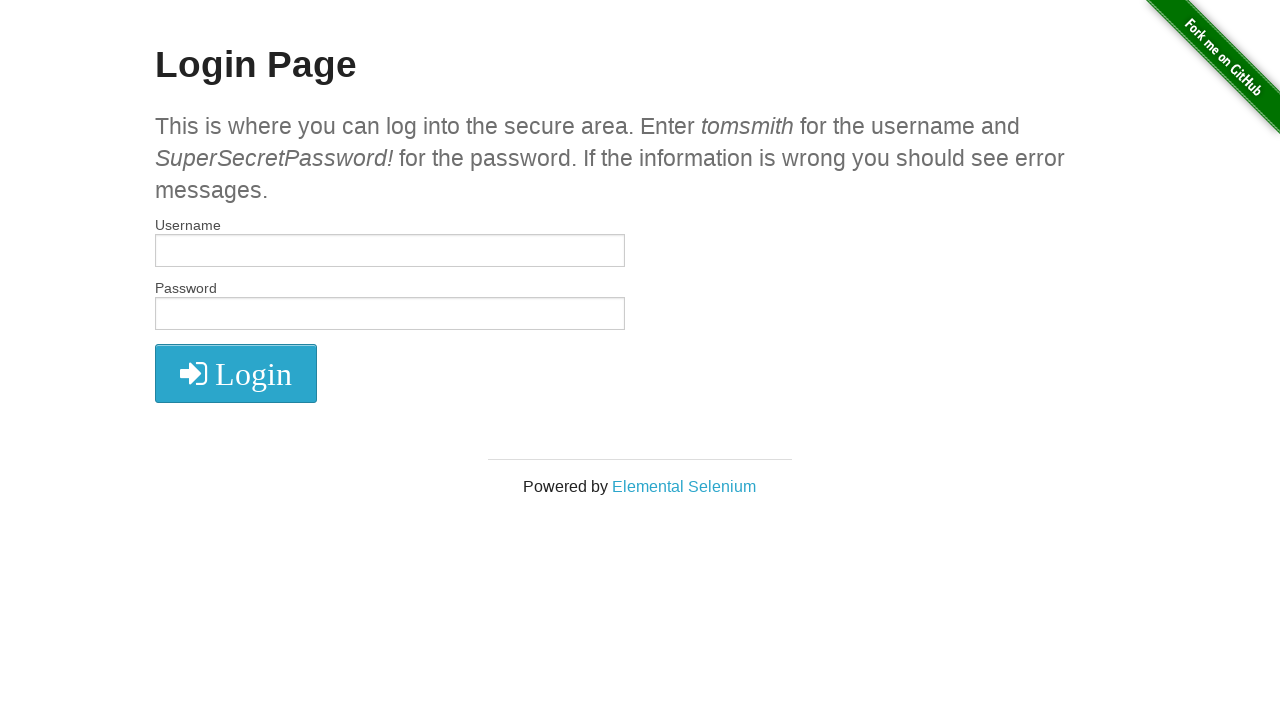

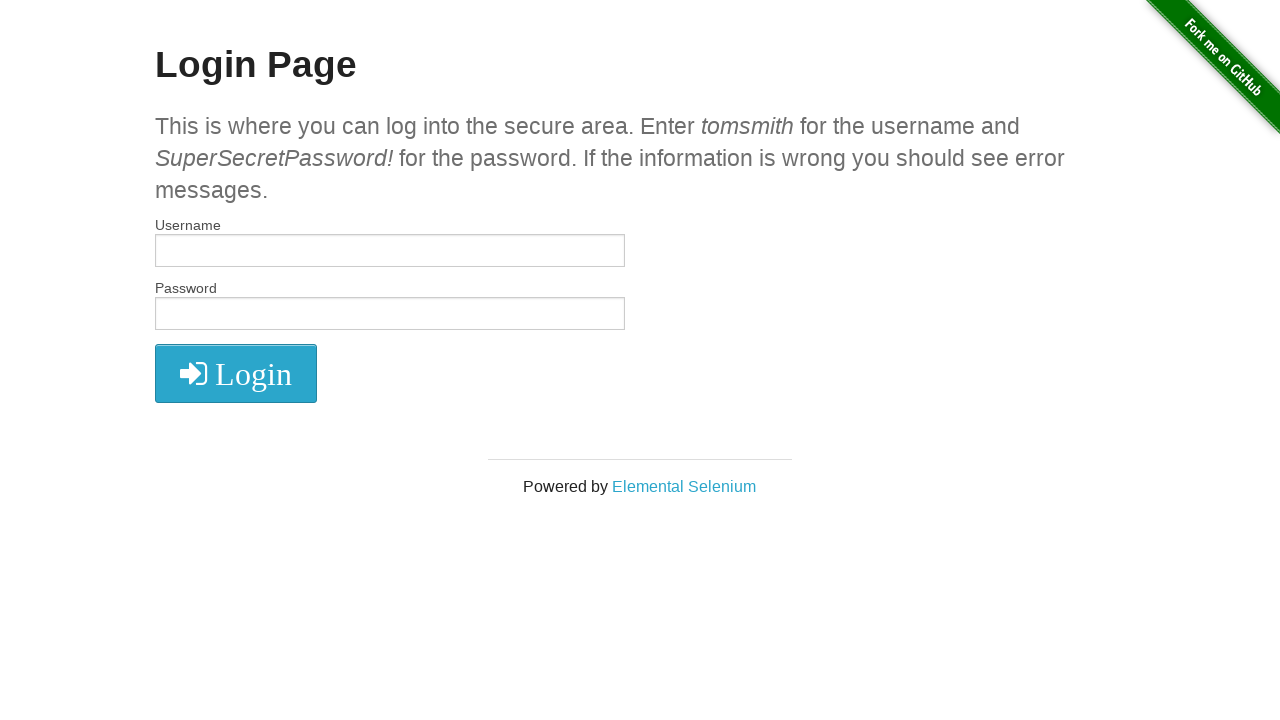